Tests various UI interactions including hiding/showing elements, handling dialog popups, hovering over elements, and interacting with content inside an iframe

Starting URL: https://rahulshettyacademy.com/AutomationPractice/

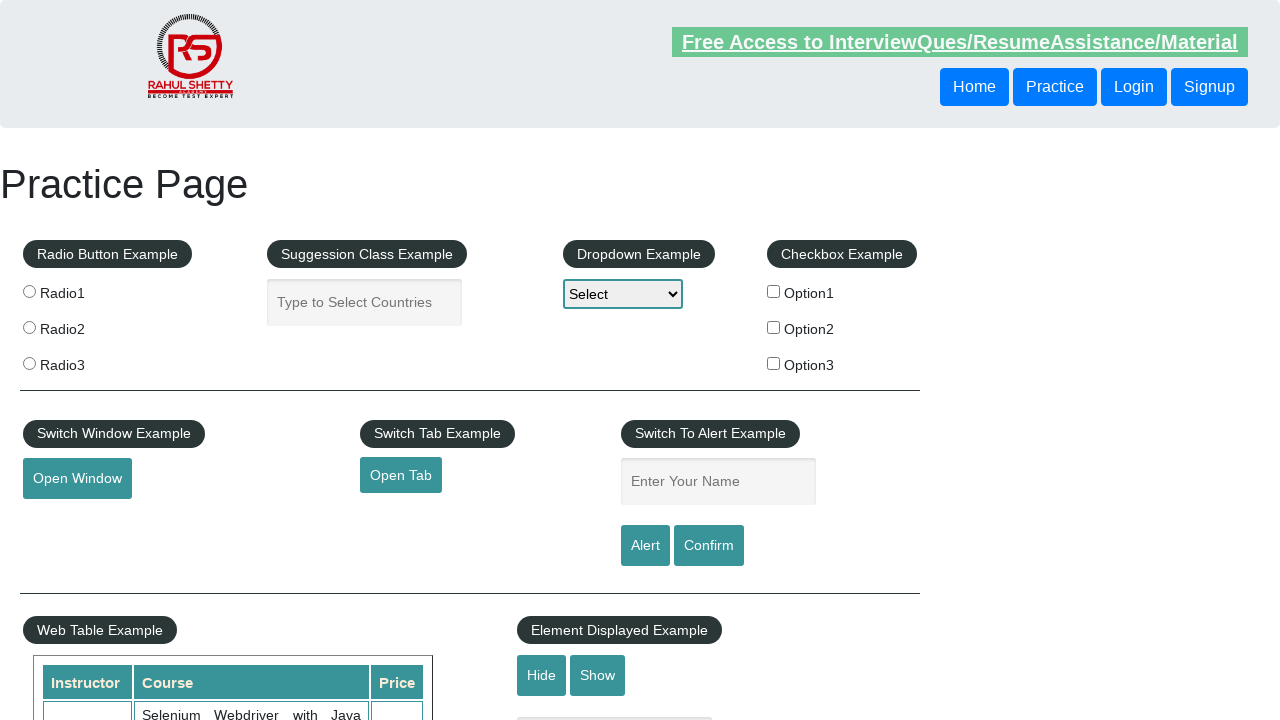

Verified text box is visible initially
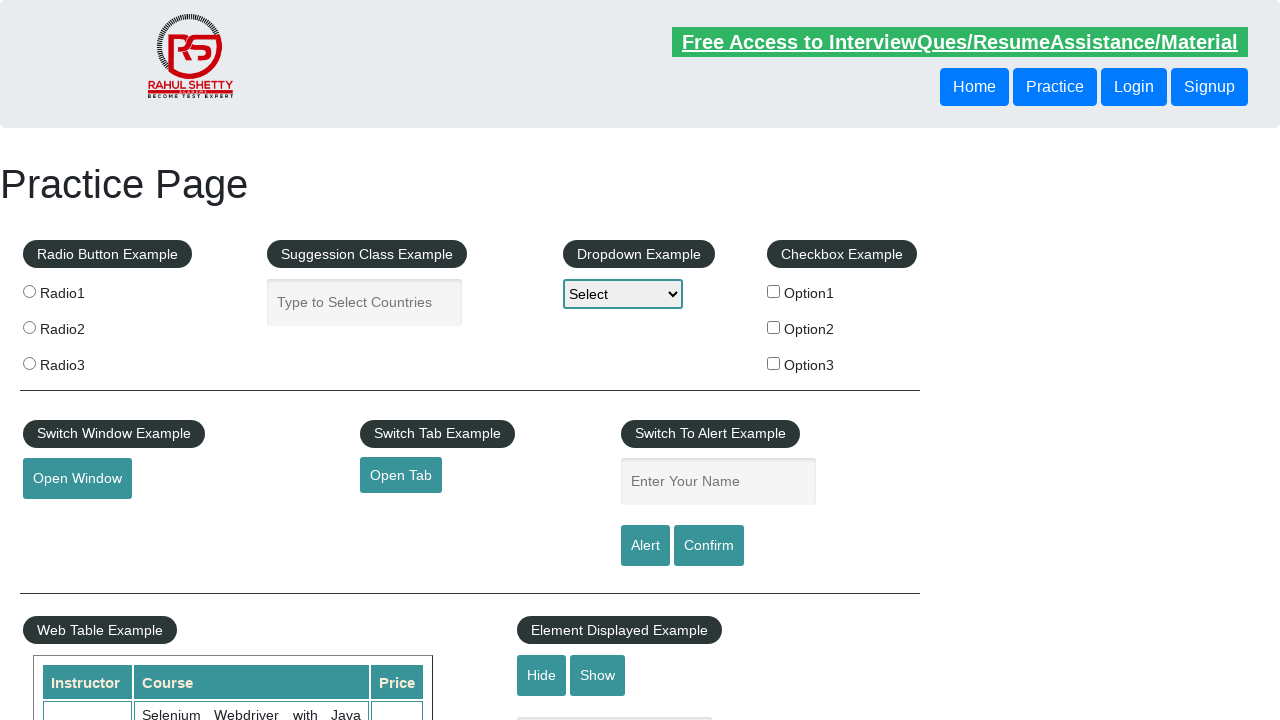

Clicked hide button to hide text box at (542, 675) on #hide-textbox
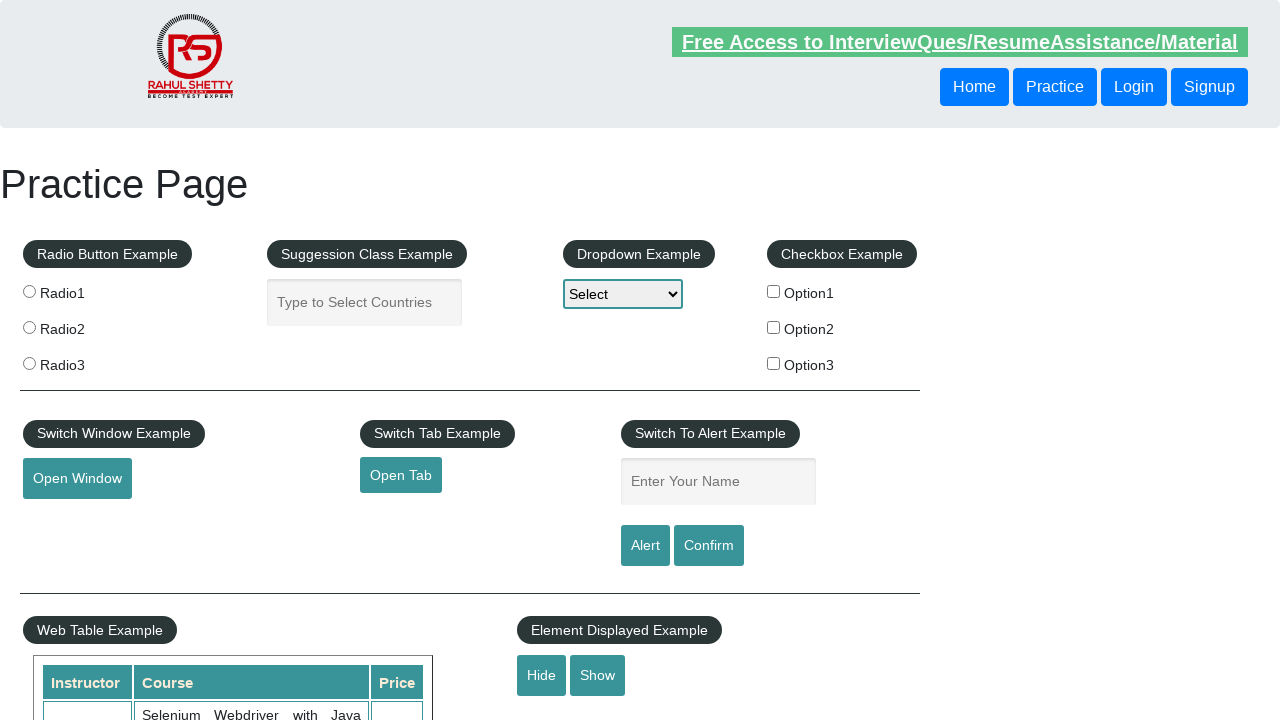

Verified text box is now hidden
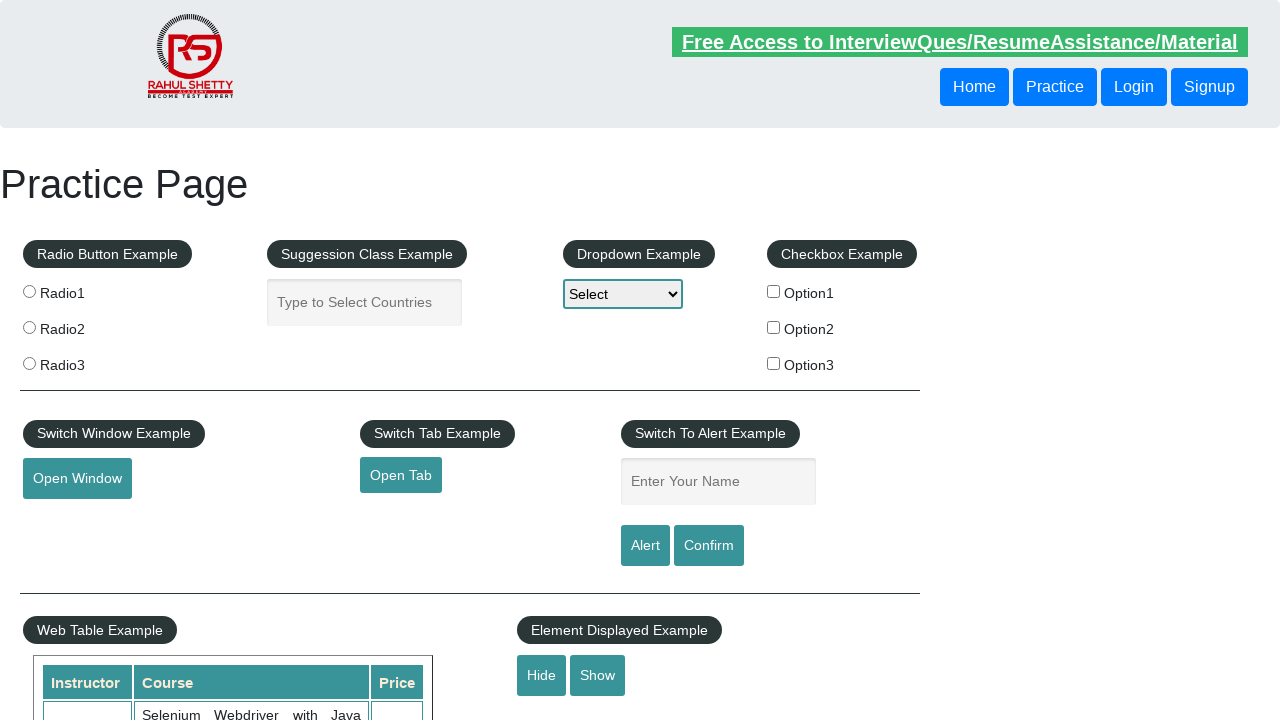

Set up dialog handler to auto-accept dialogs
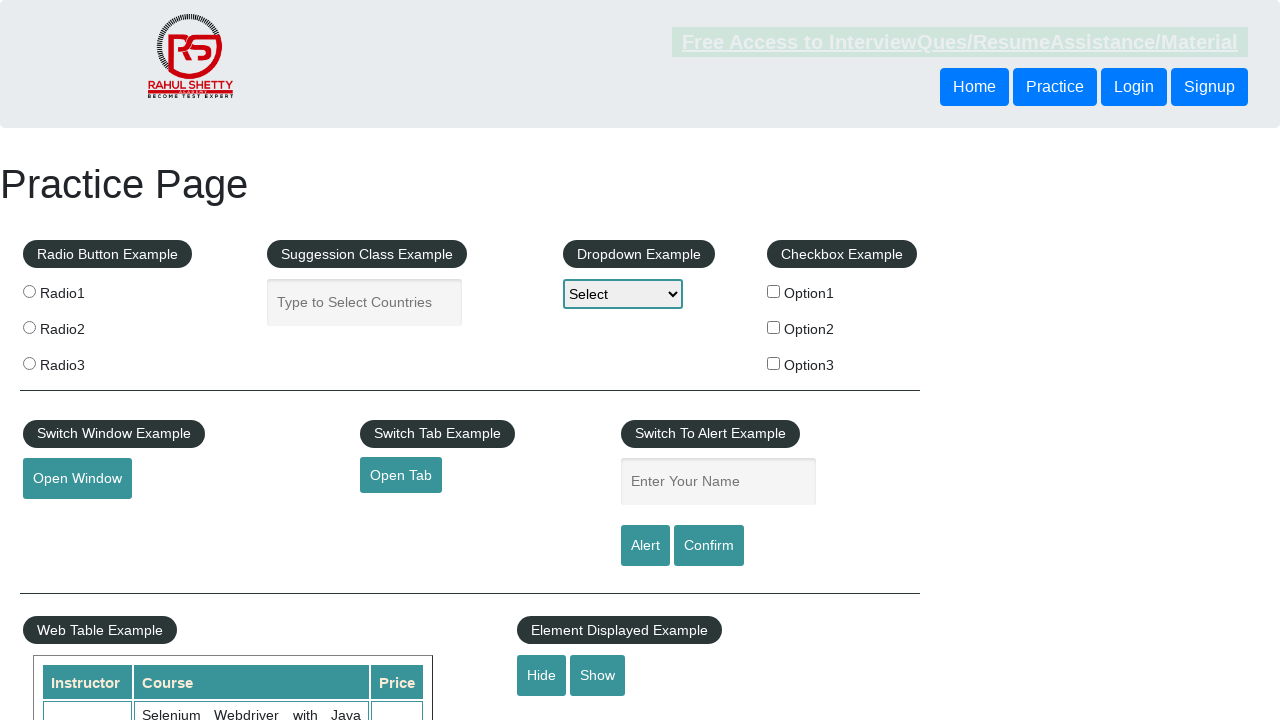

Clicked confirm button to trigger dialog popup at (709, 546) on #confirmbtn
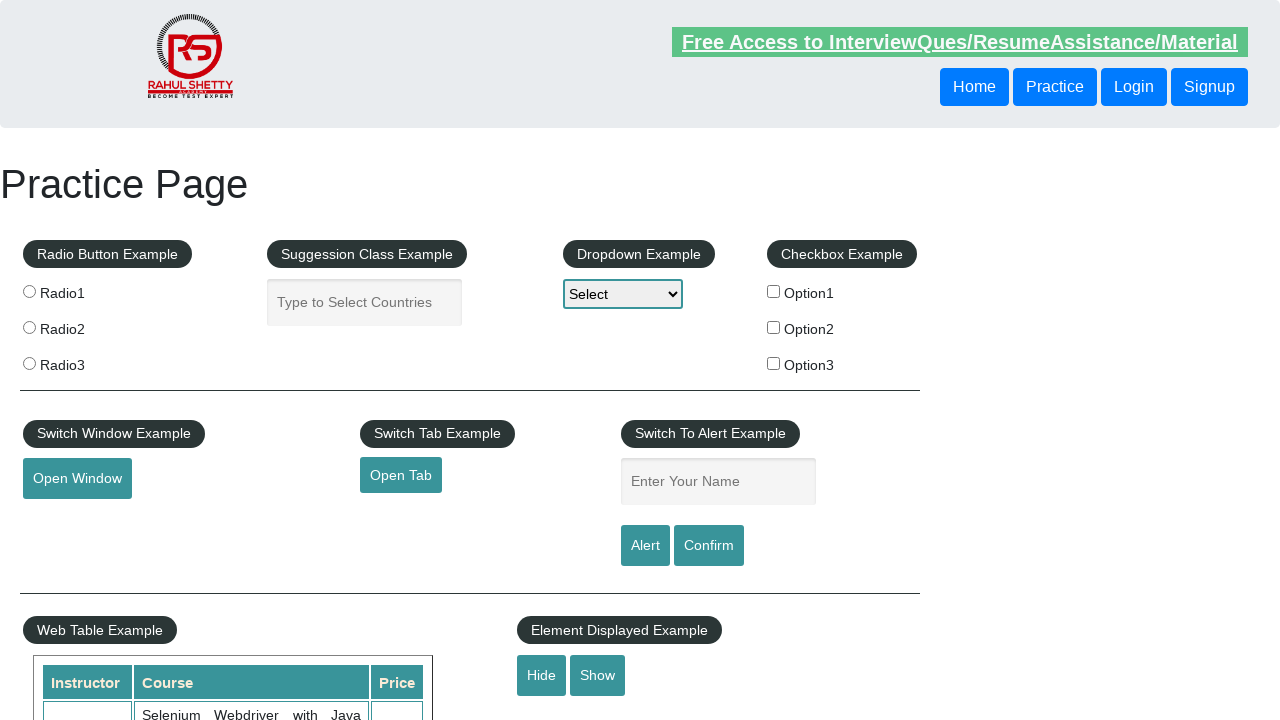

Hovered over mouse hover element at (83, 361) on #mousehover
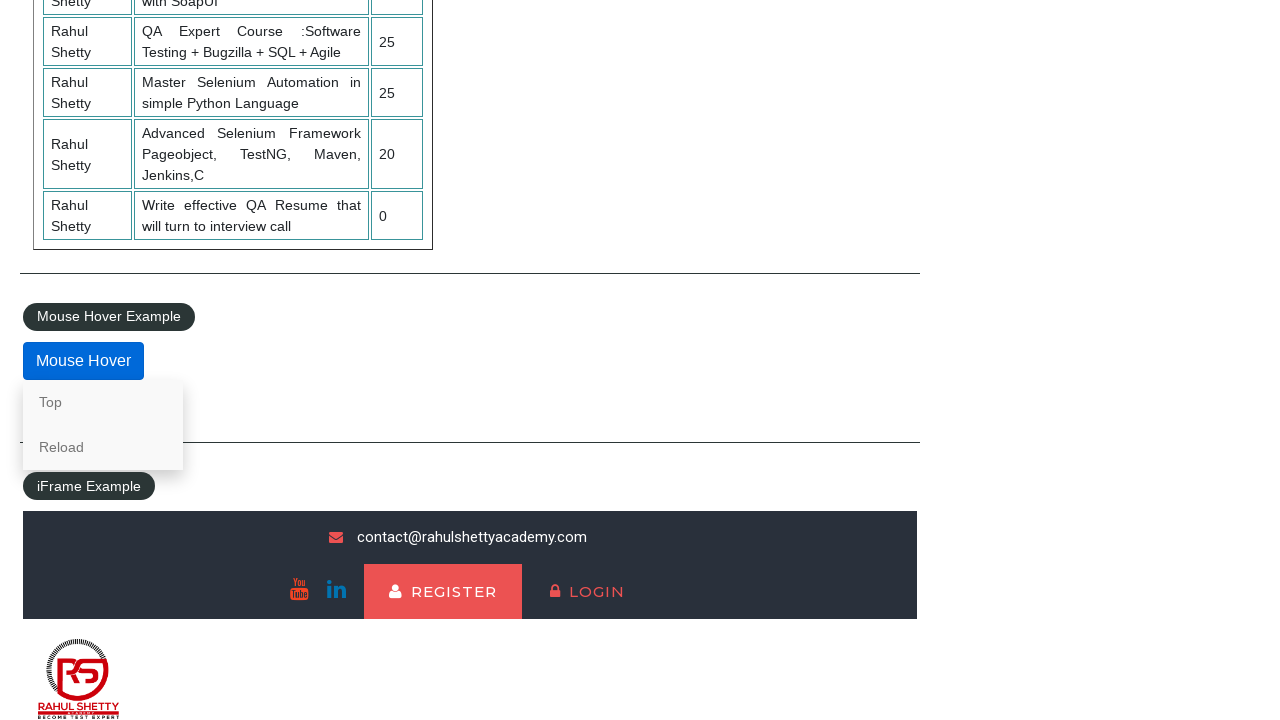

Located iframe with courses content
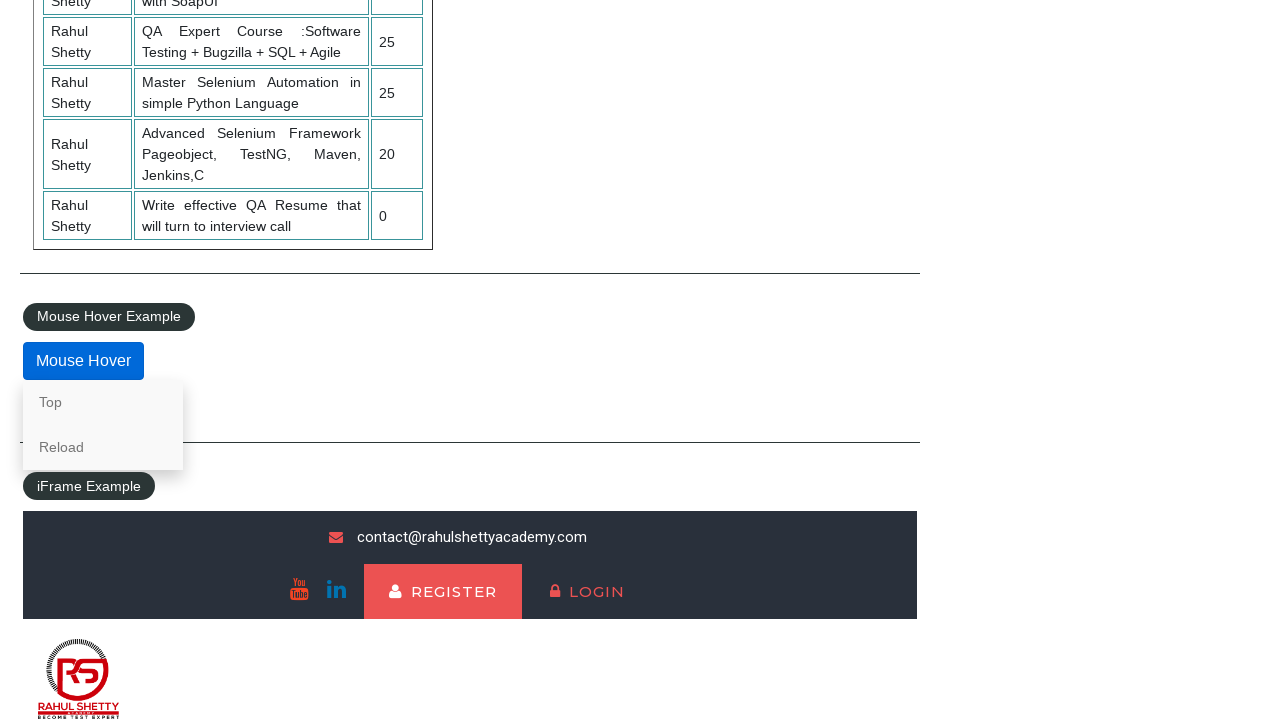

Clicked lifetime-access link inside iframe at (307, 675) on #courses-iframe >> internal:control=enter-frame >> li a[href="lifetime-access"]:
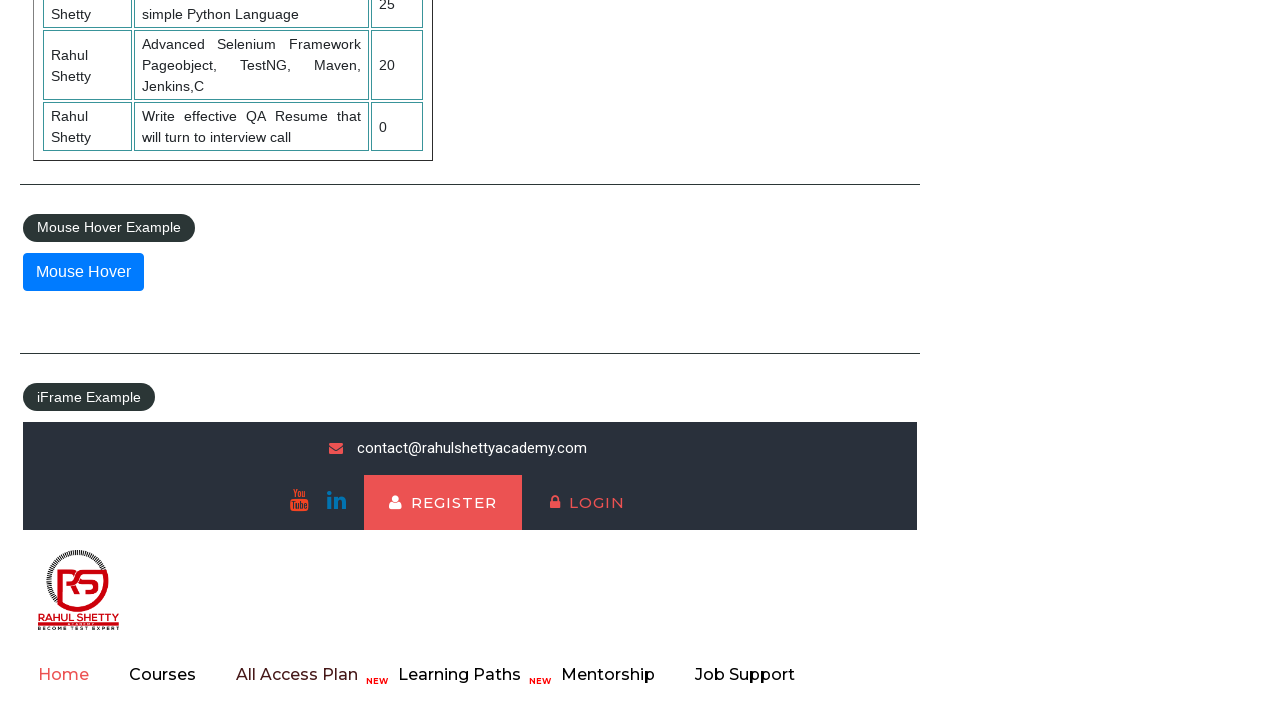

Verified text content header loaded in iframe
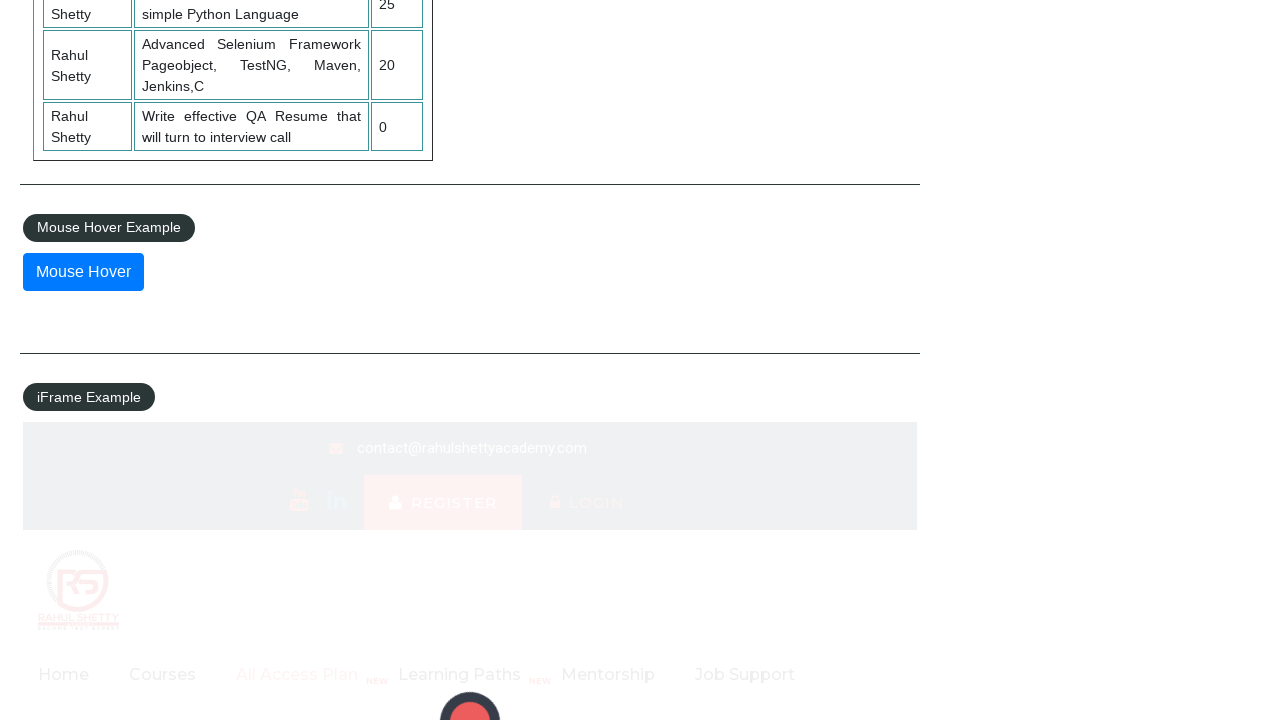

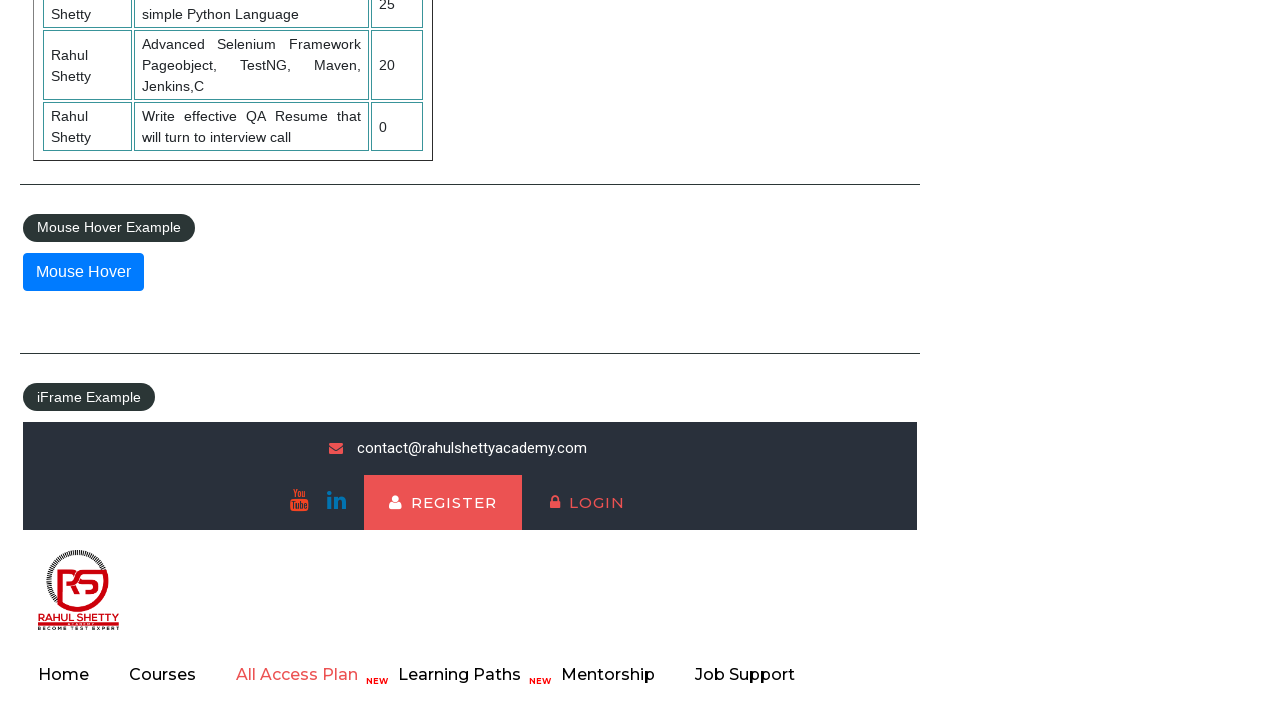